Tests payment flow by adding a product to cart and verifying cart display.

Starting URL: https://www.bstackdemo.com

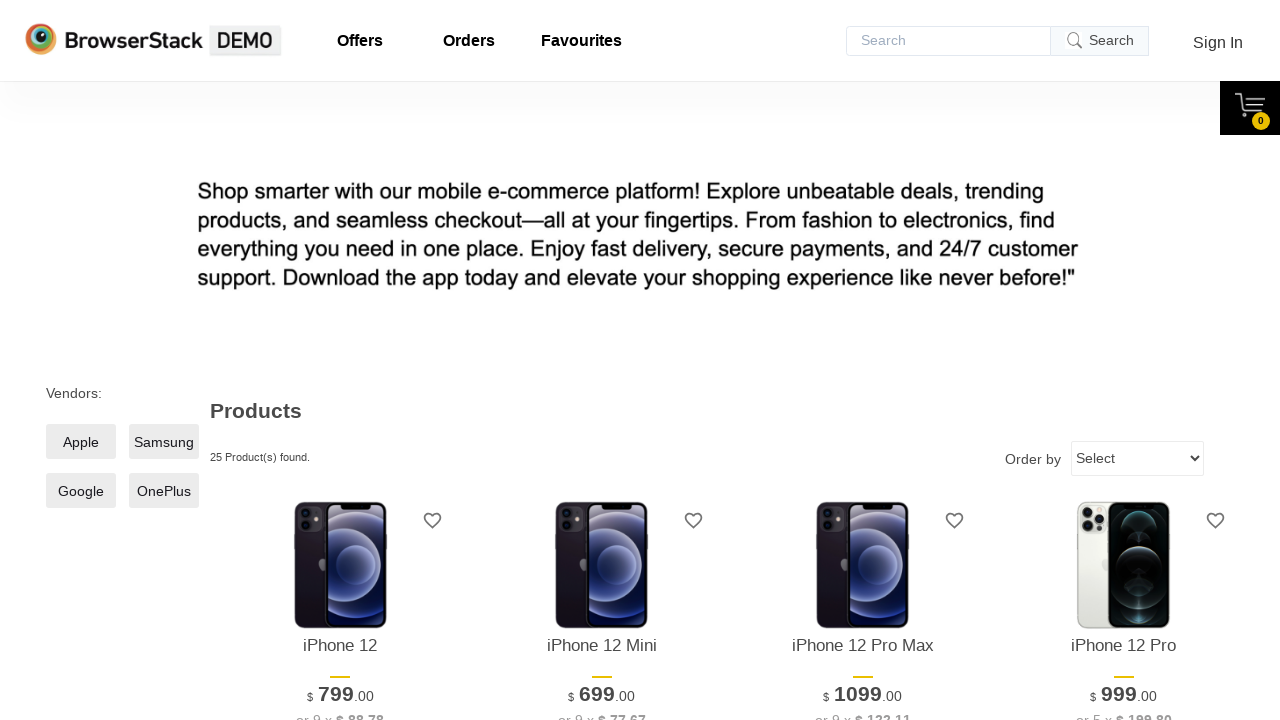

Waited for first product to be visible
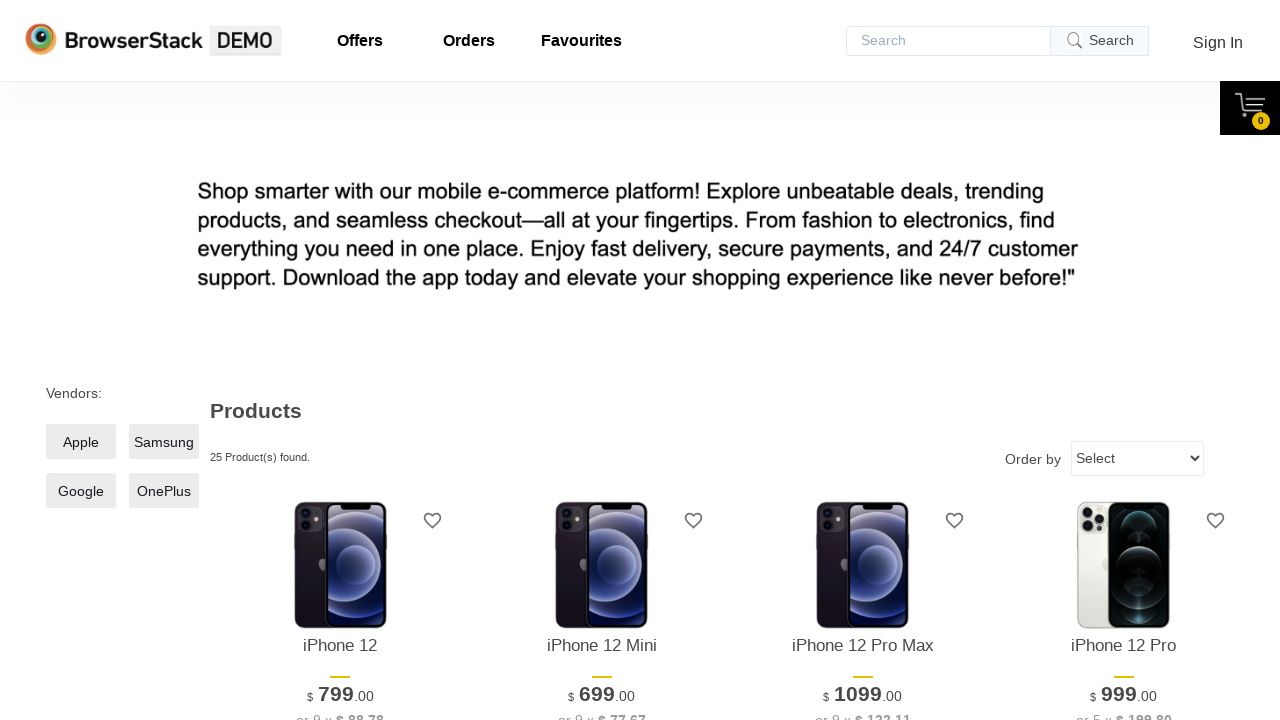

Clicked add to cart button for first product at (340, 361) on xpath=//*[@id='1']/div[4]
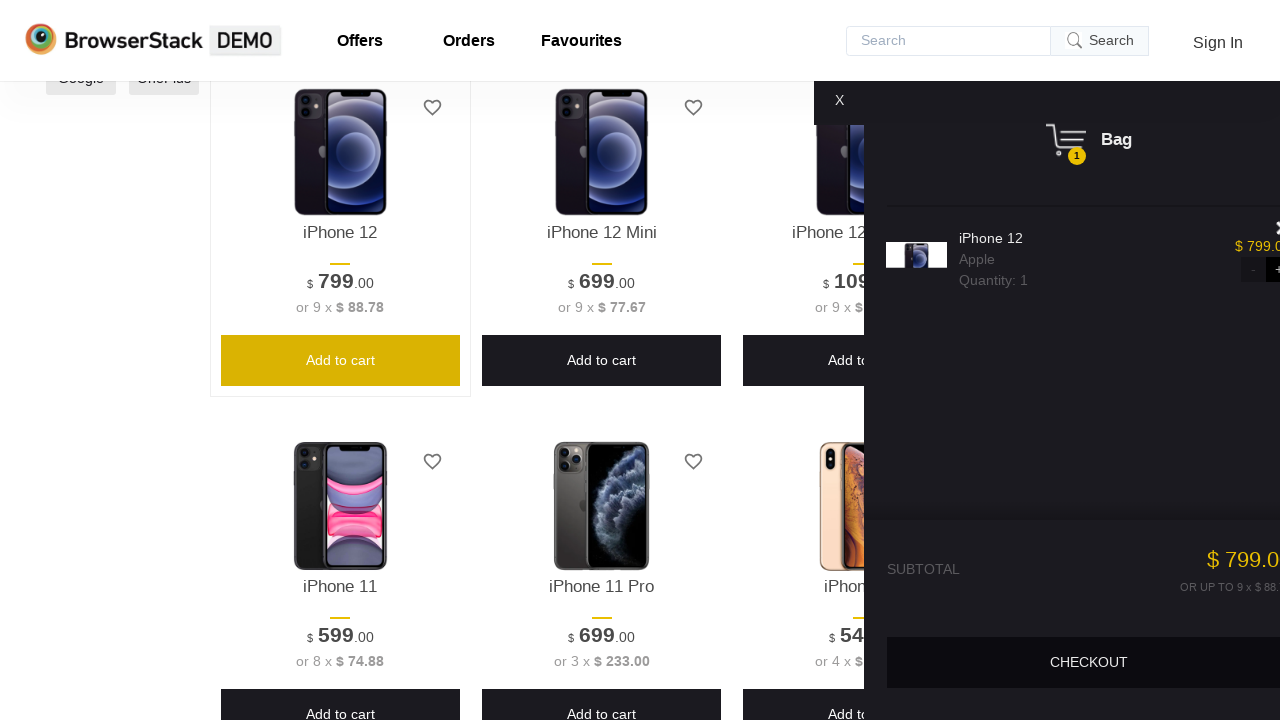

Cart content became visible after adding product
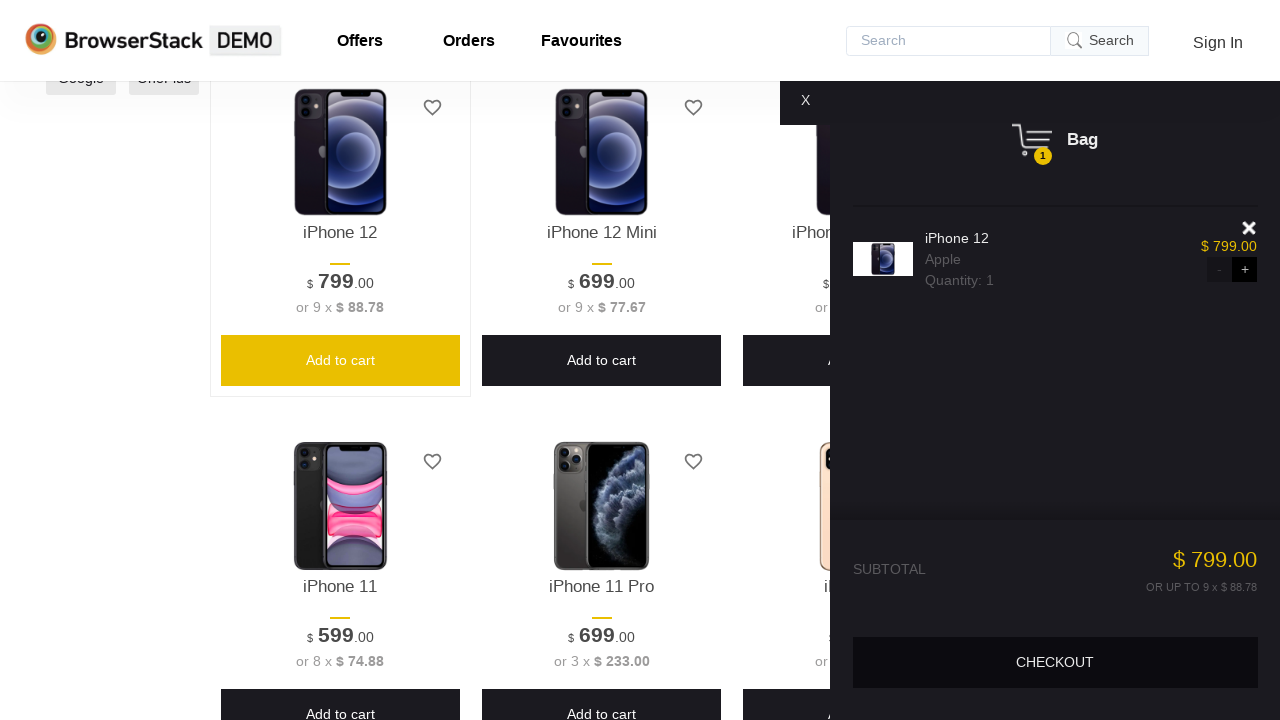

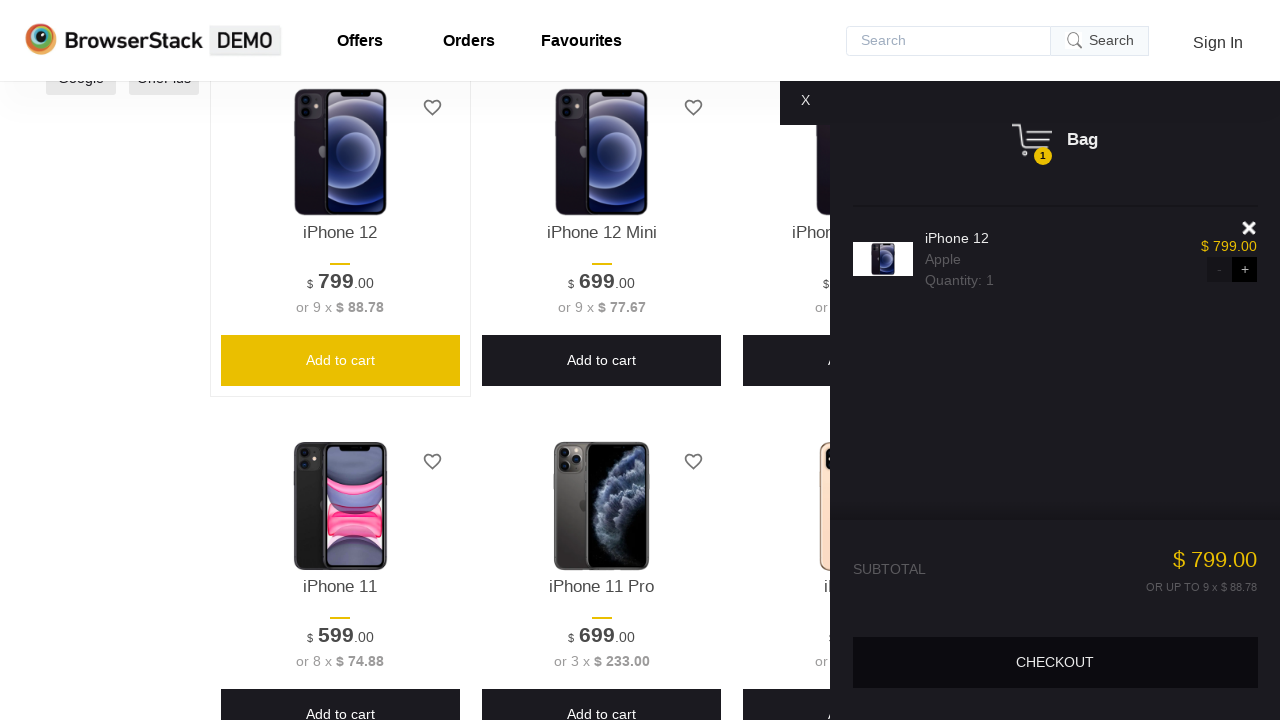